Tests the forgot password flow on a practice website by clicking the "Forgot your password?" link and then clicking the reset password button, then verifying the info message appears.

Starting URL: https://rahulshettyacademy.com/locatorspractice/

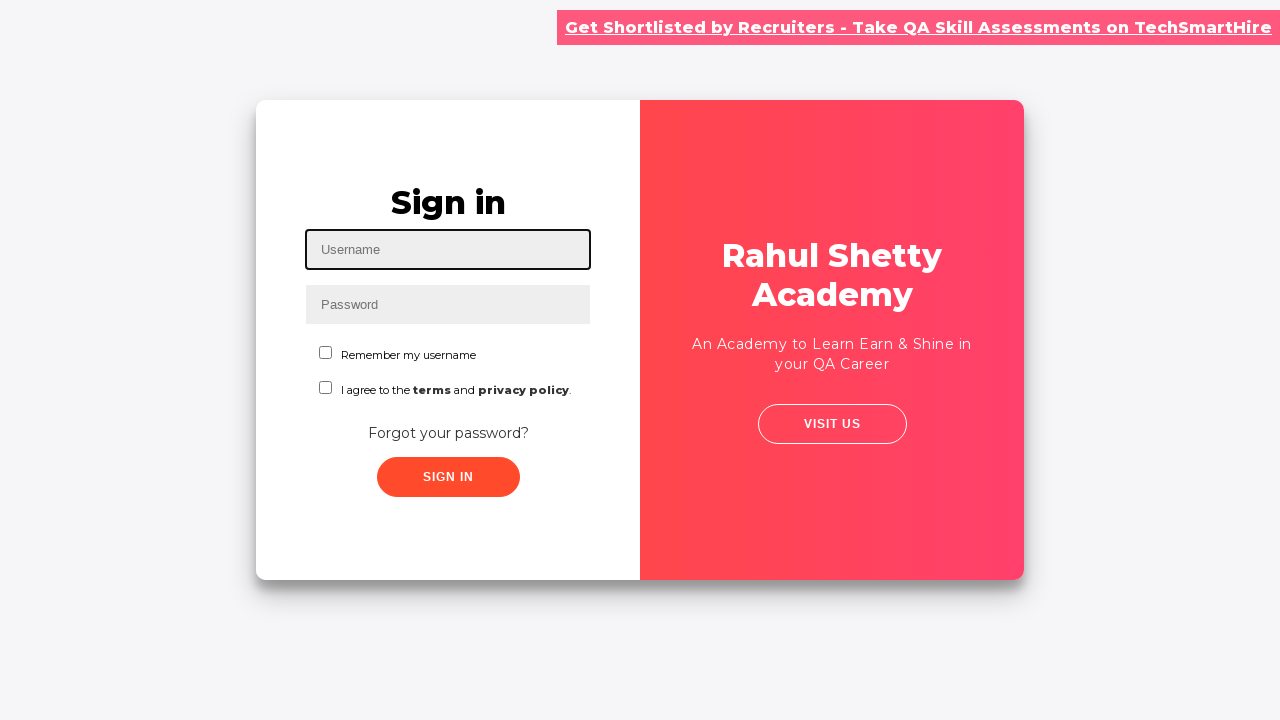

Clicked 'Forgot your password?' link at (448, 433) on text=Forgot your password?
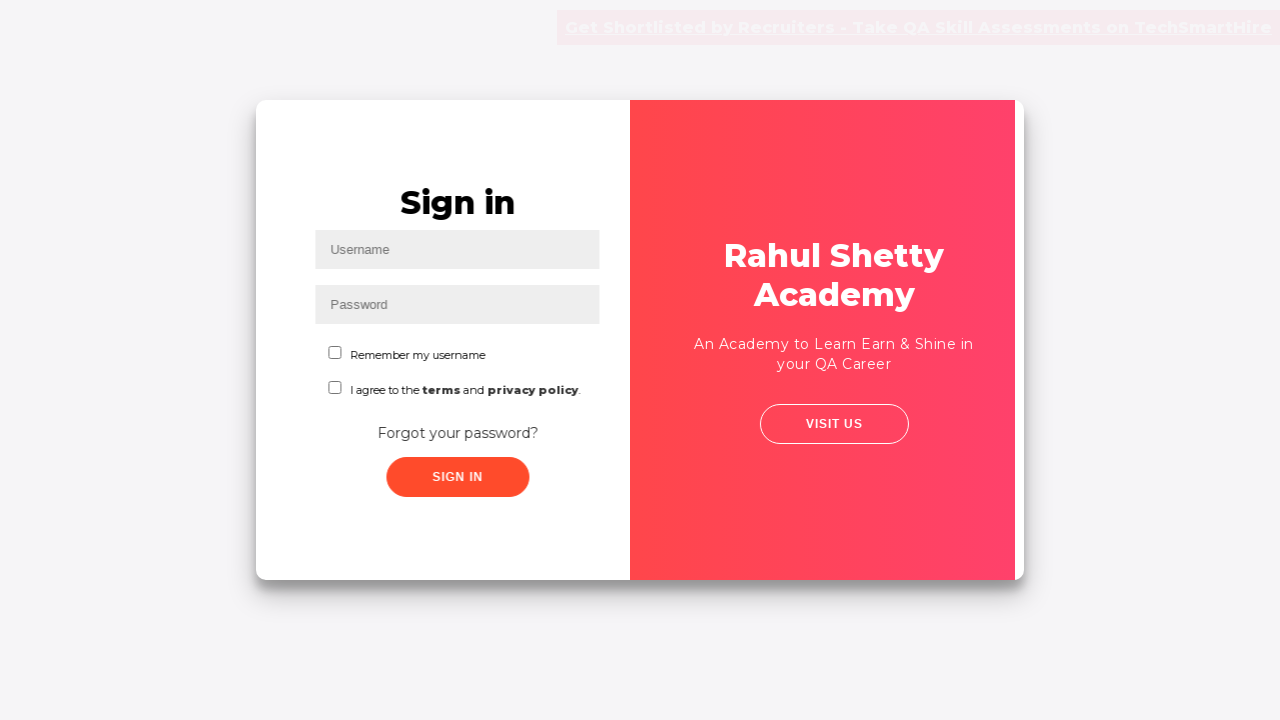

Reset password form loaded
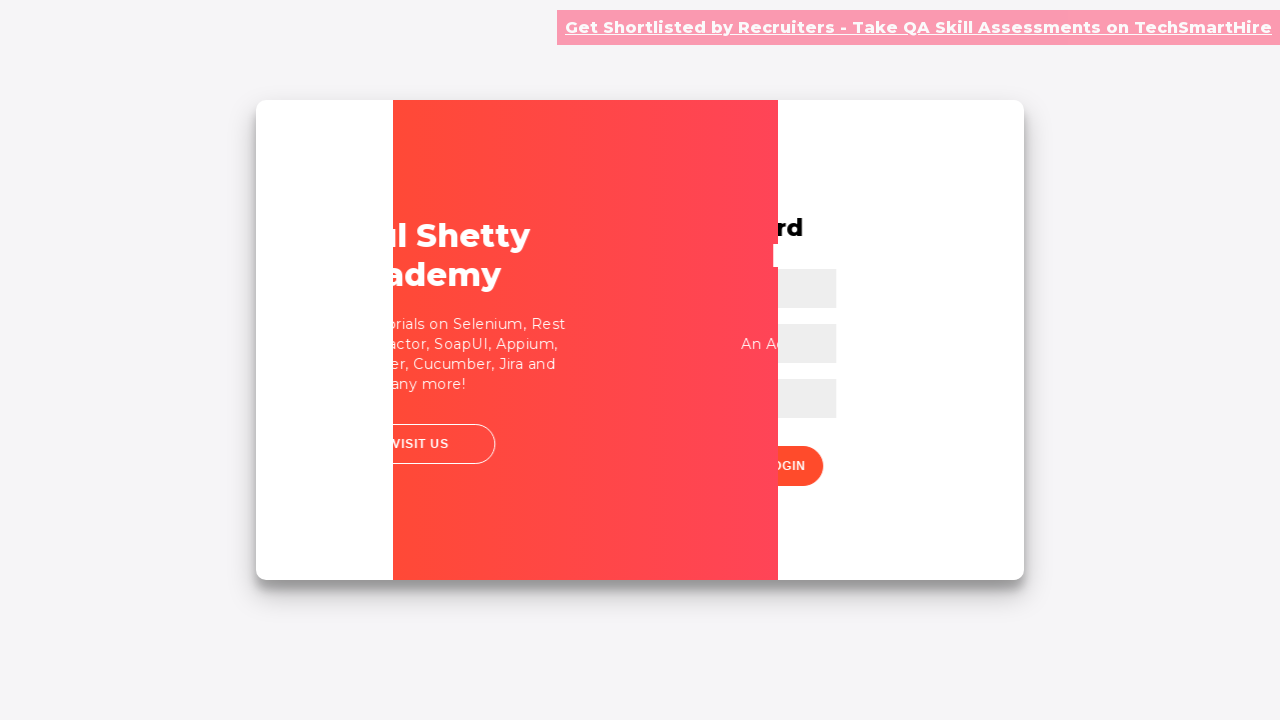

Clicked reset password button at (899, 466) on .reset-pwd-btn
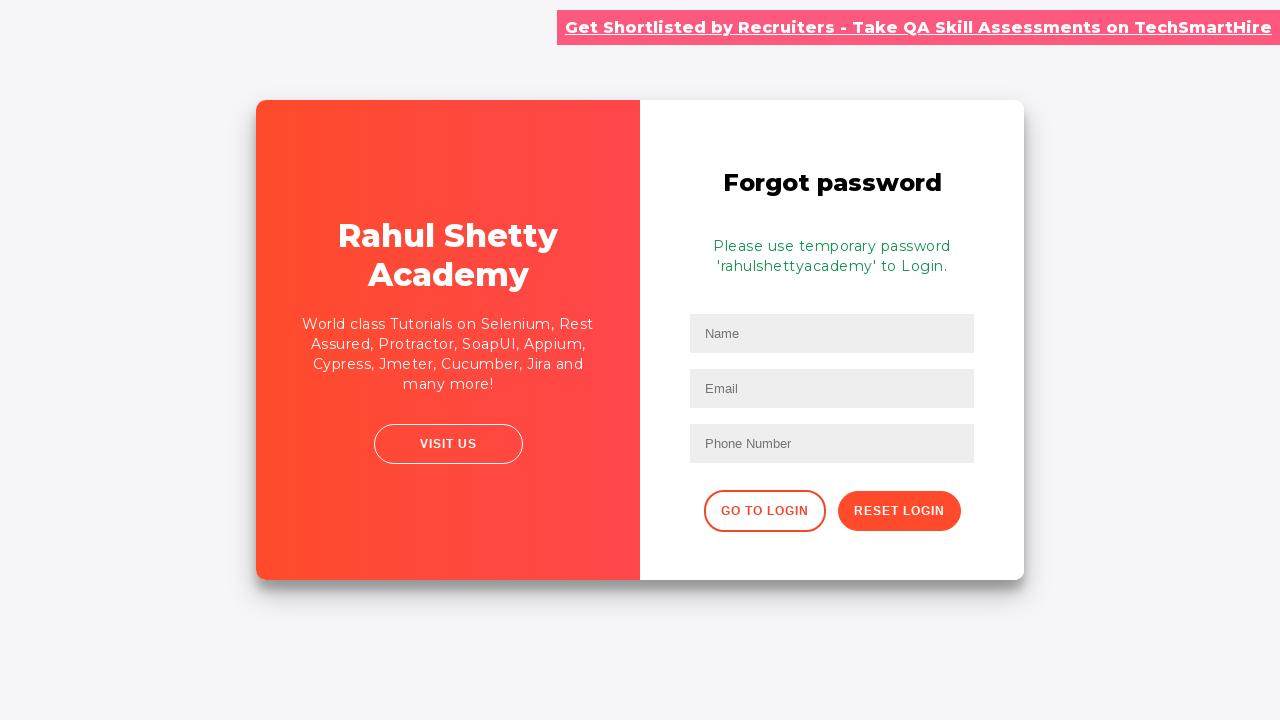

Info message appeared confirming password reset
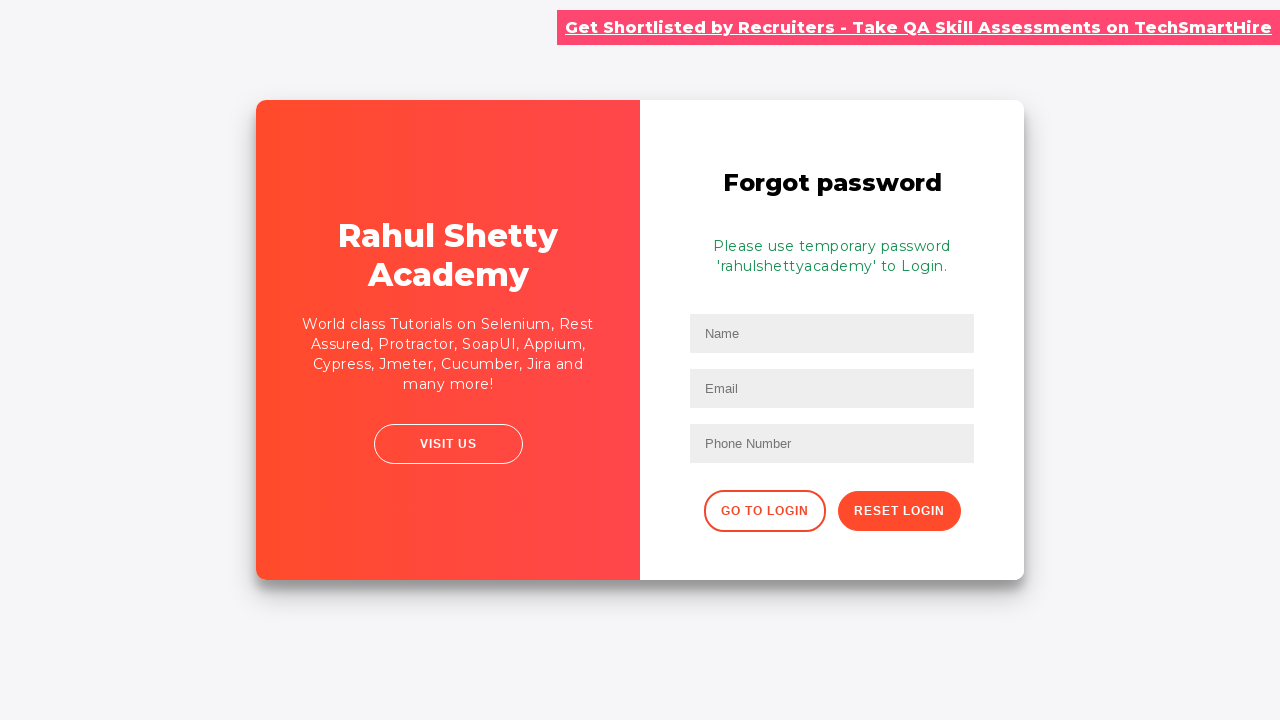

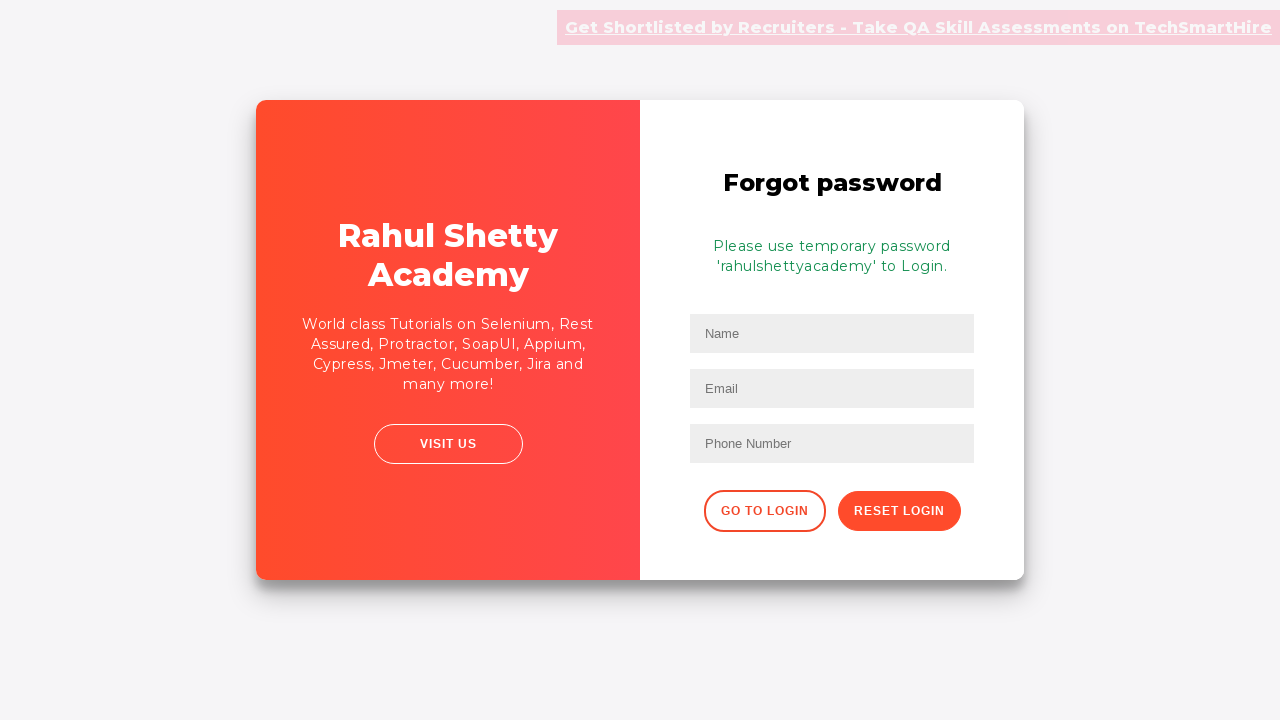